Tests mouse interaction functionality by clicking an element and performing a mouse button action

Starting URL: https://awesomeqa.com/selenium/mouse_interaction.html

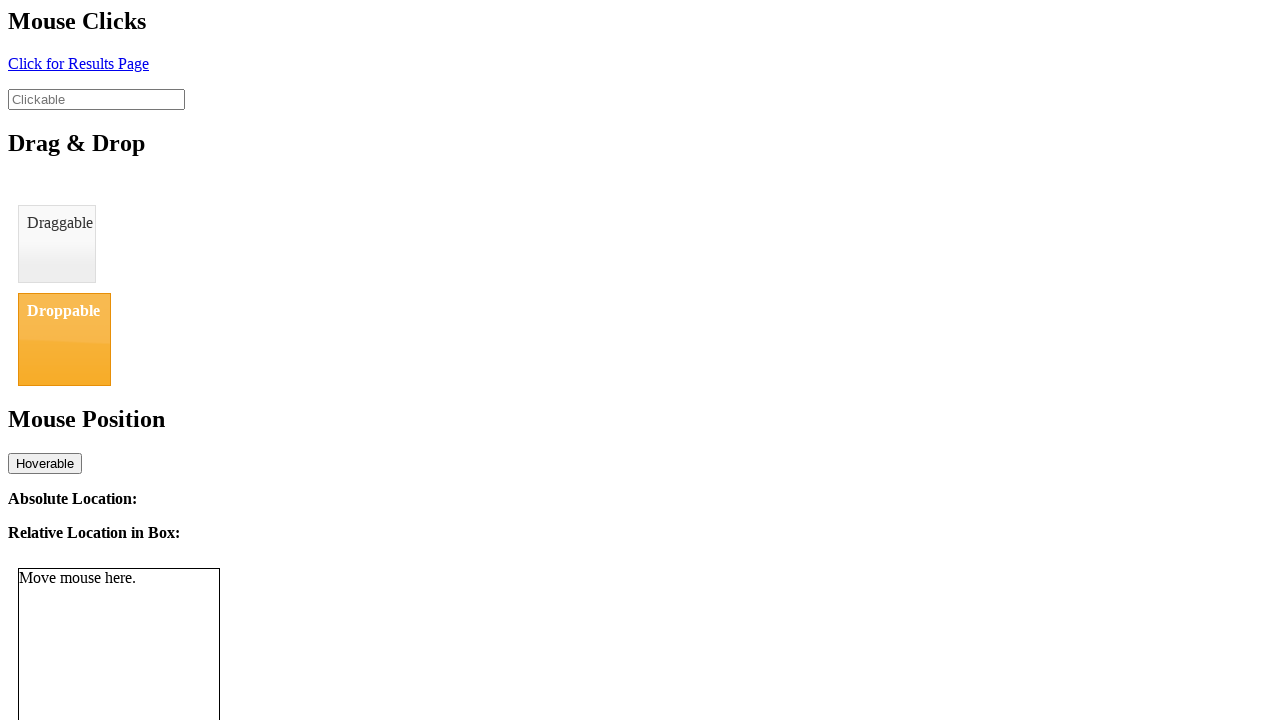

Clicked element with ID 'click' to test mouse interaction at (78, 63) on #click
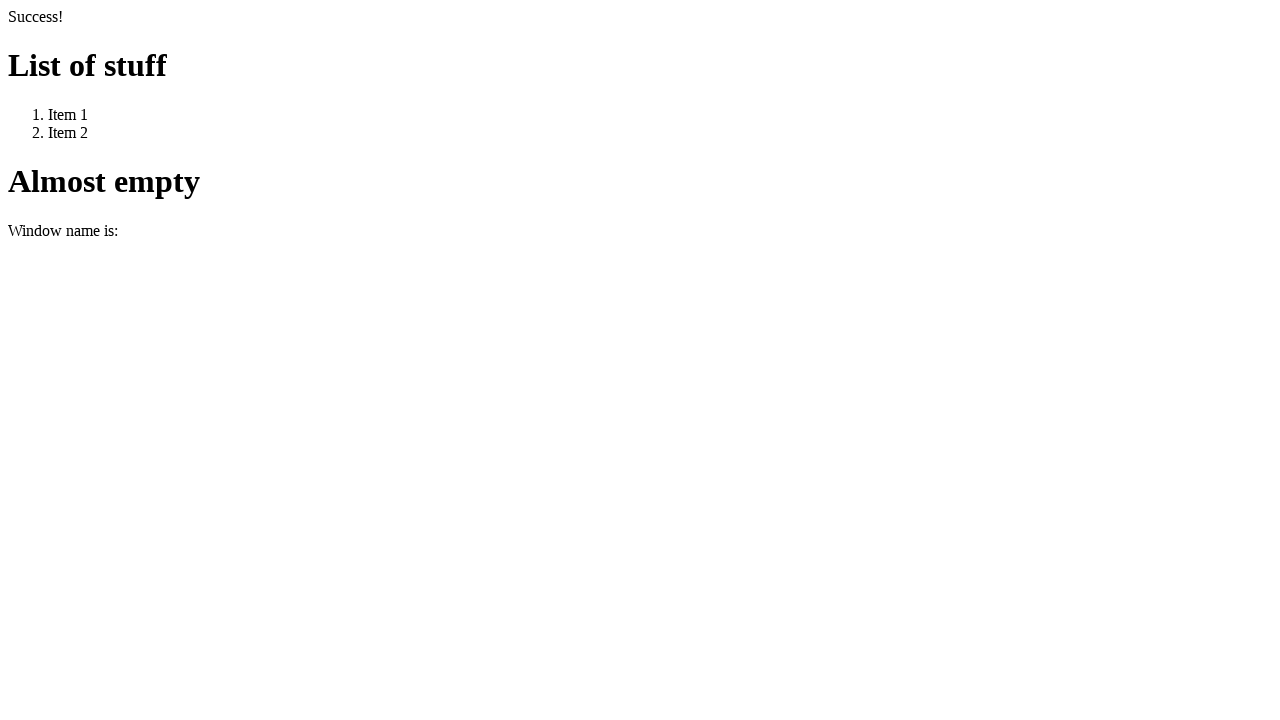

Waited 3 seconds for click action to complete
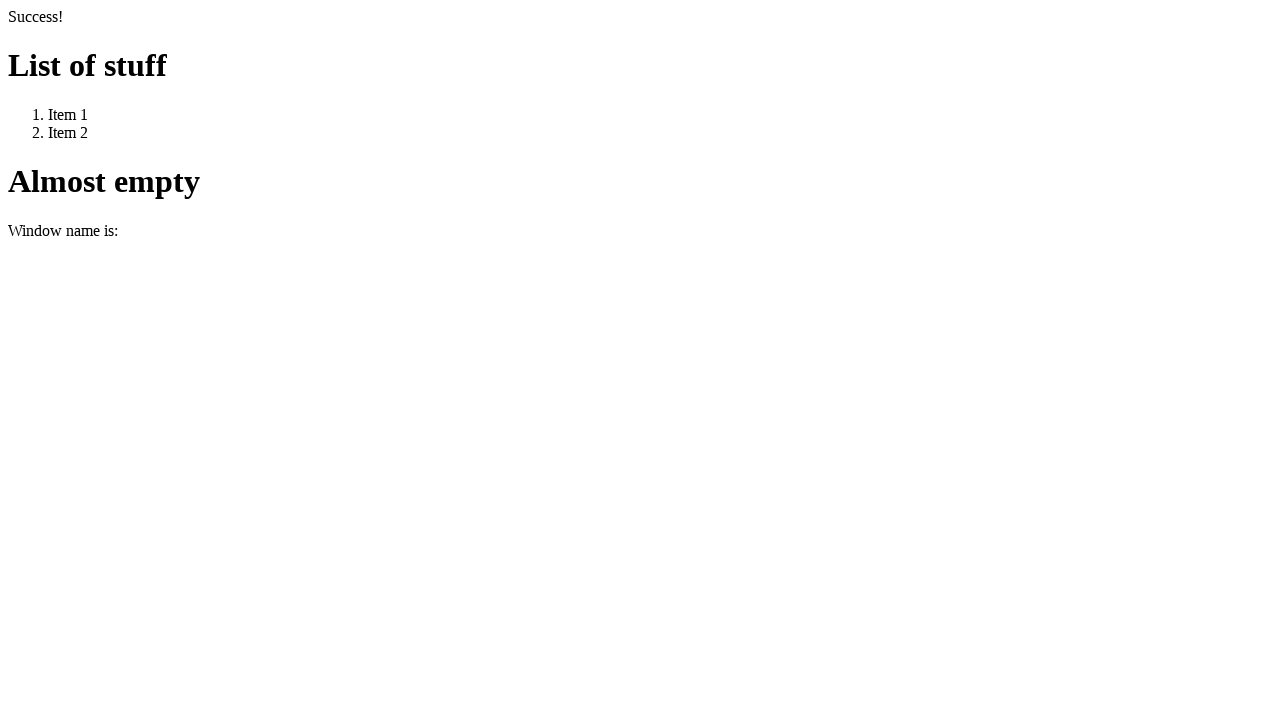

Navigated back to previous page
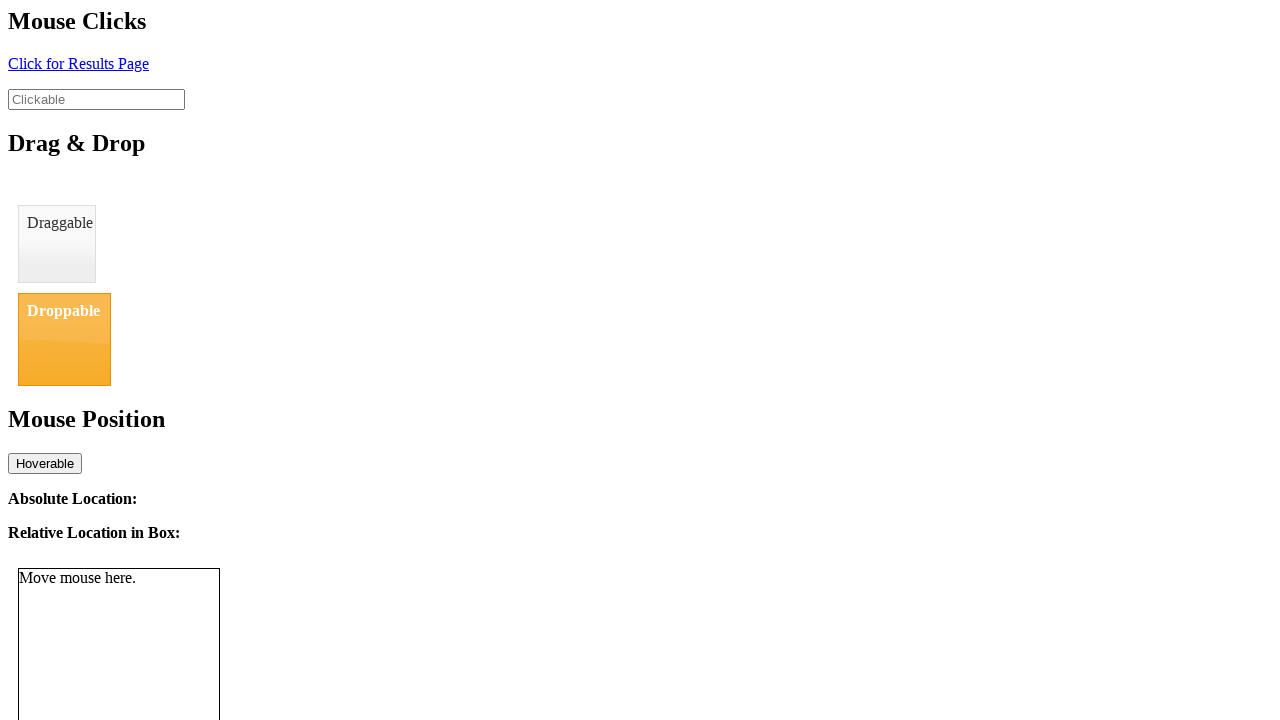

Waited 3 seconds for navigation to complete
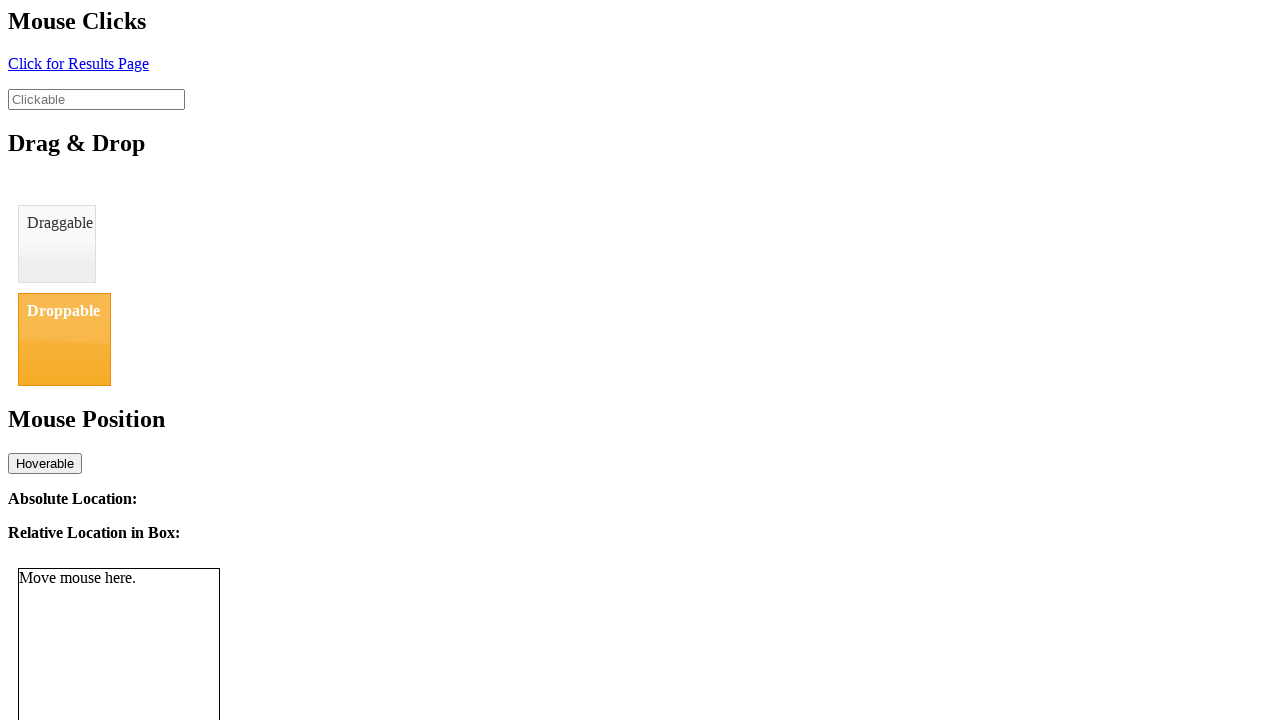

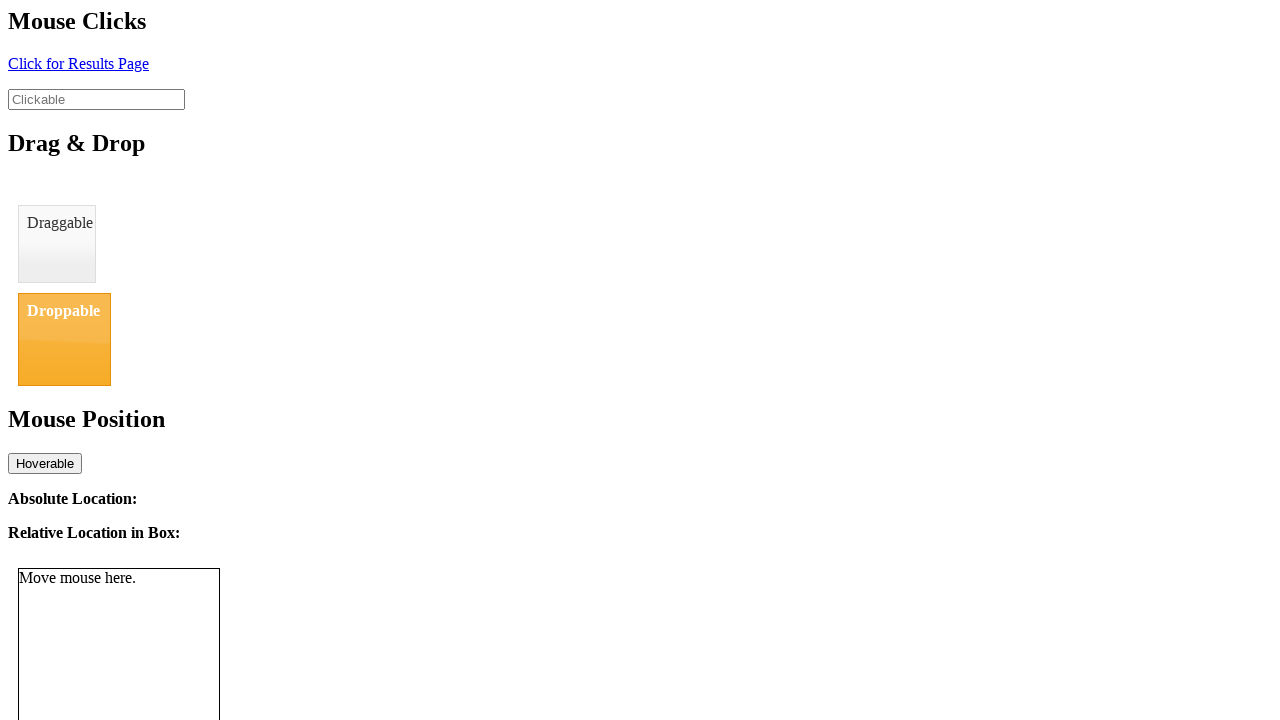